Navigates to the Crime & Thrillers book category and verifies the URL contains "crime"

Starting URL: https://danube-webshop.herokuapp.com/

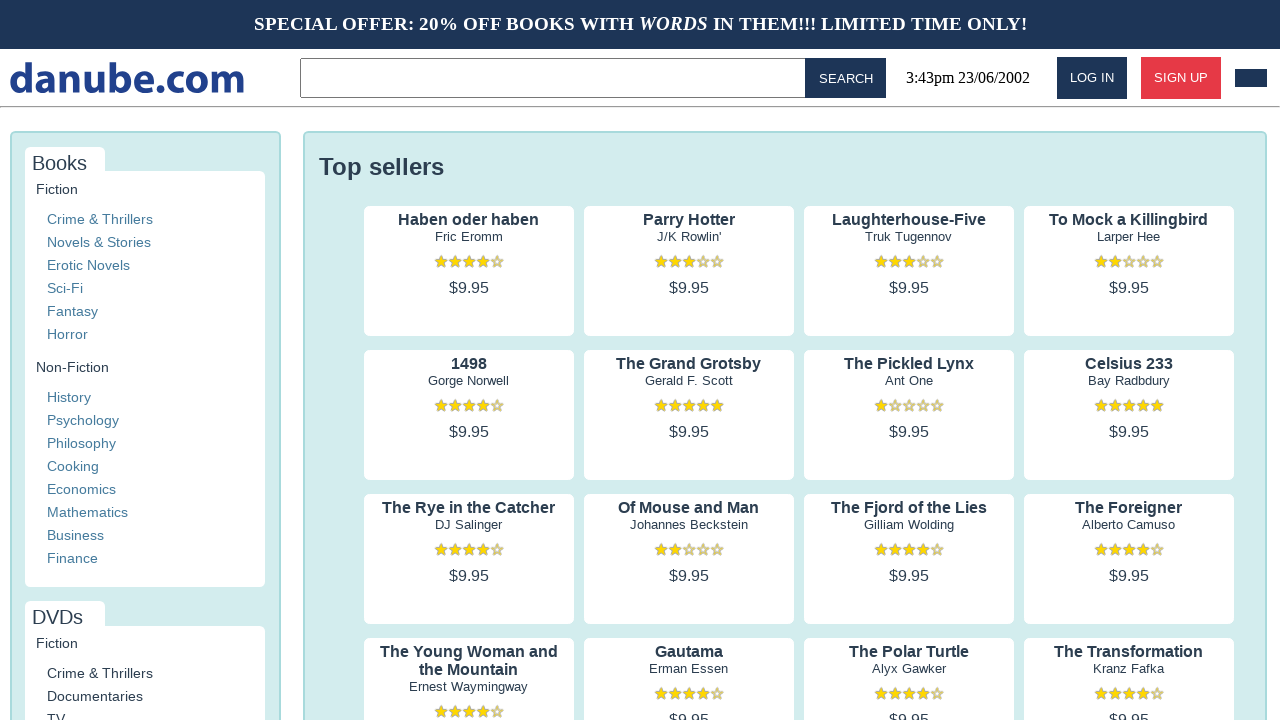

Clicked on Crime & Thrillers category link at (100, 219) on xpath=//a[contains(text(),'Crime & Thrillers')]
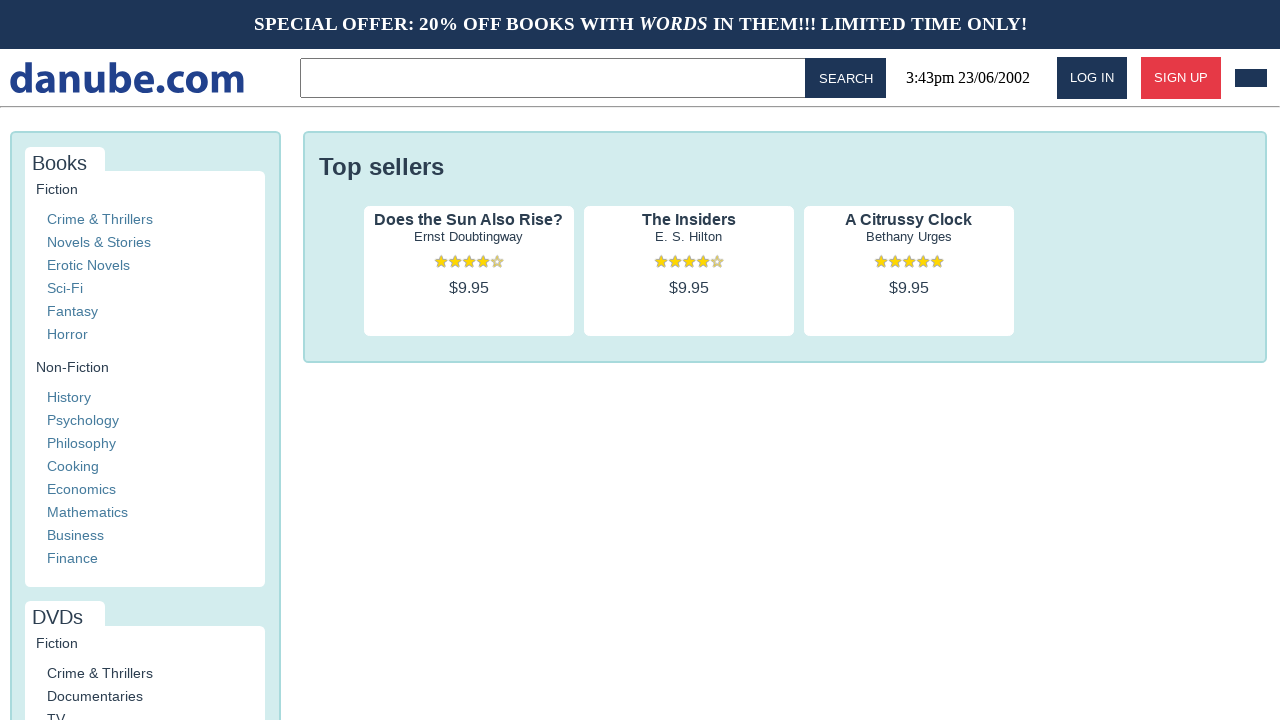

Verified URL contains 'crime'
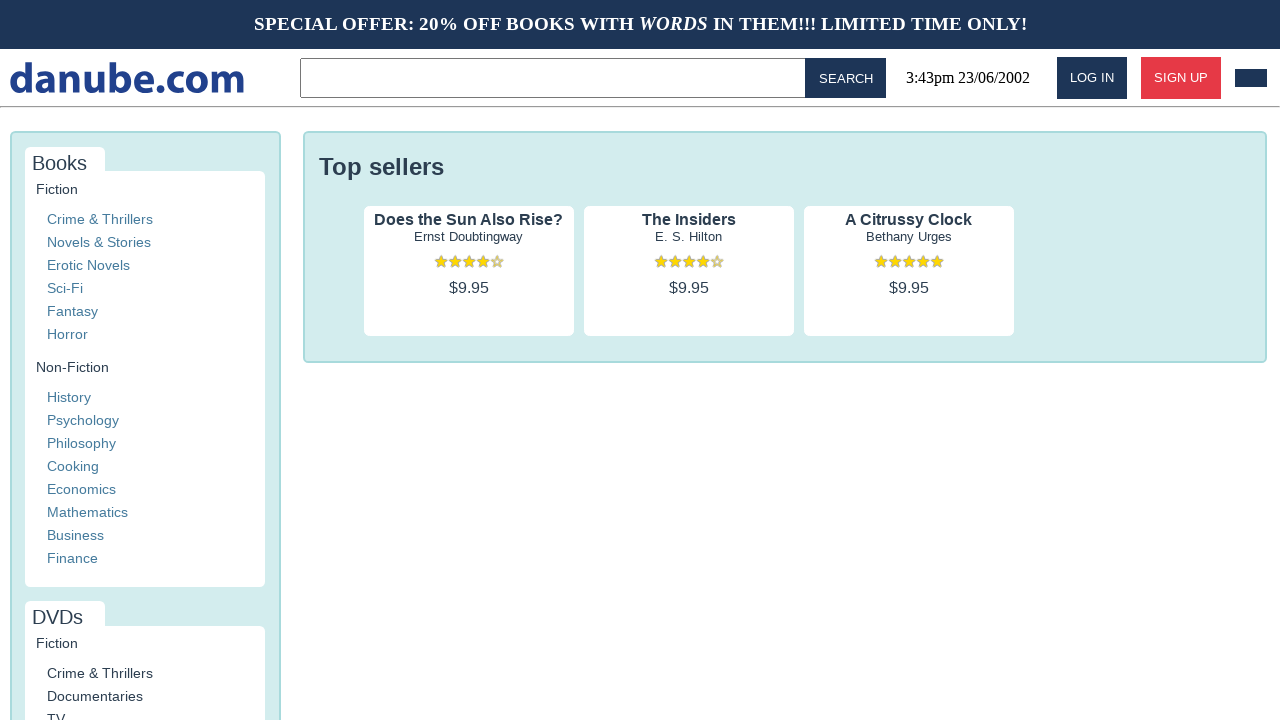

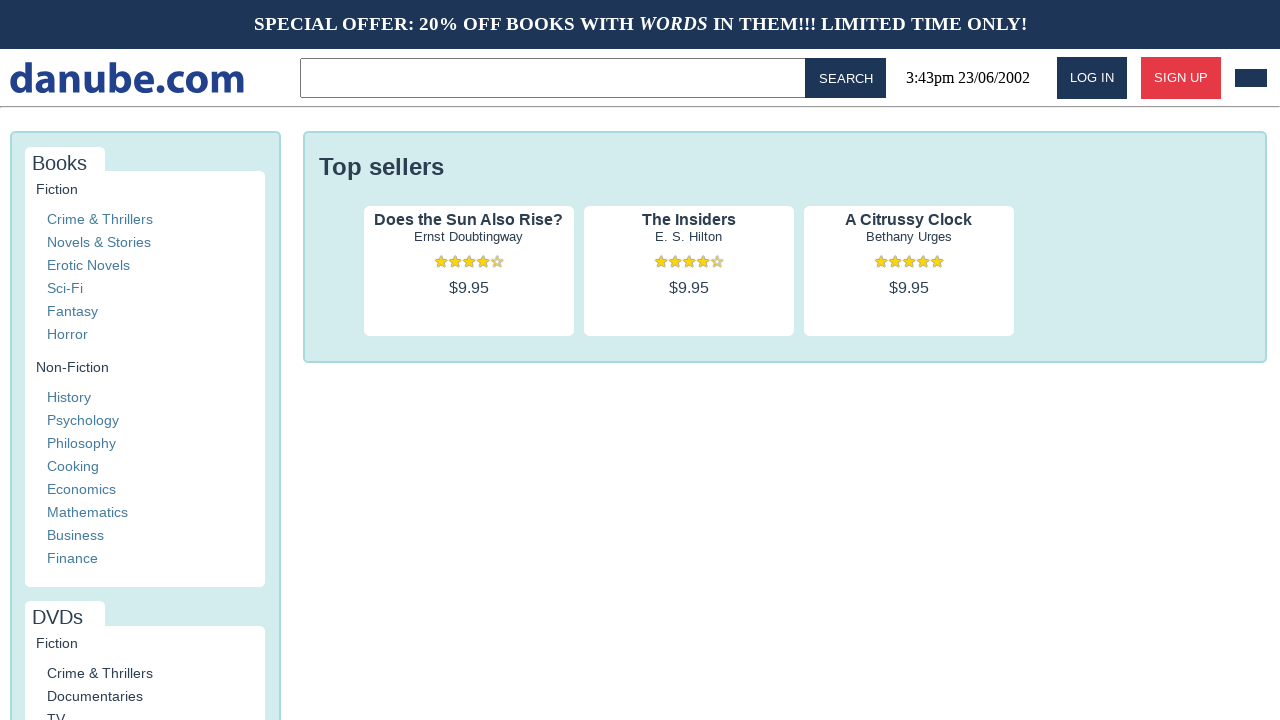